Tests a practice form by filling out personal information including name, email, gender, phone number, date of birth, hobbies, address, state and city, then submits the form.

Starting URL: https://demoqa.com/automation-practice-form

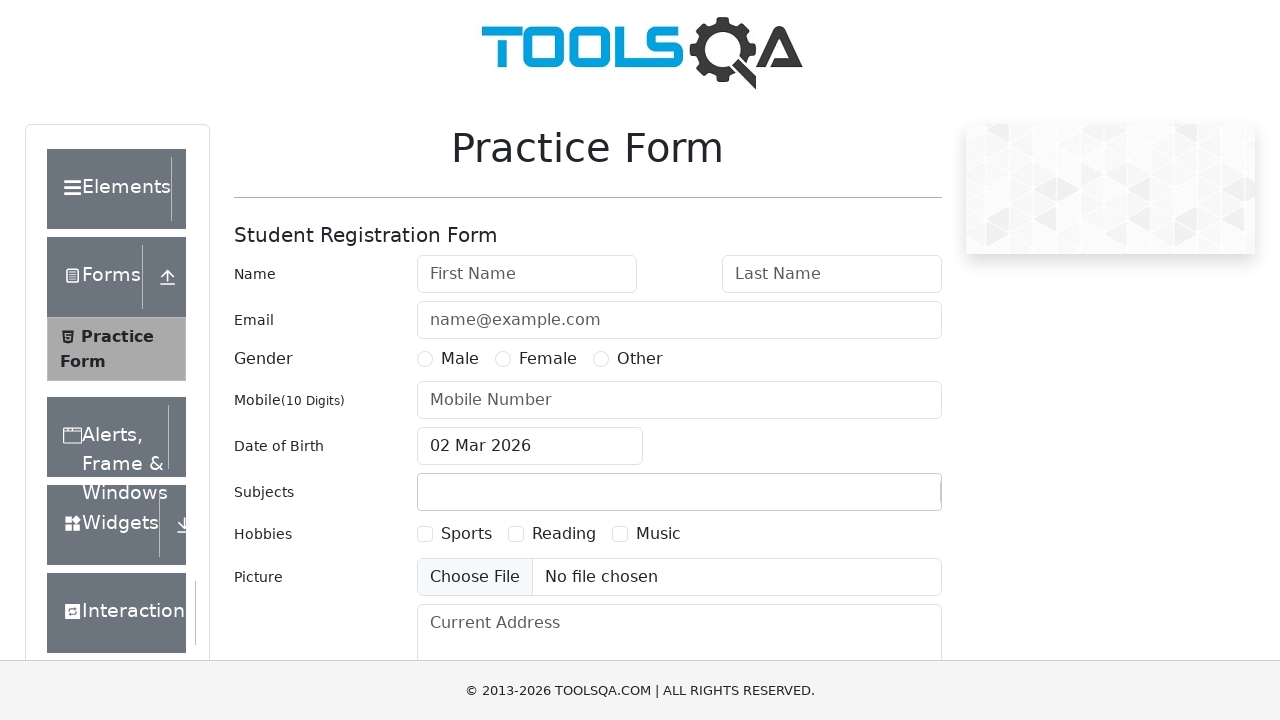

Navigated to practice form page
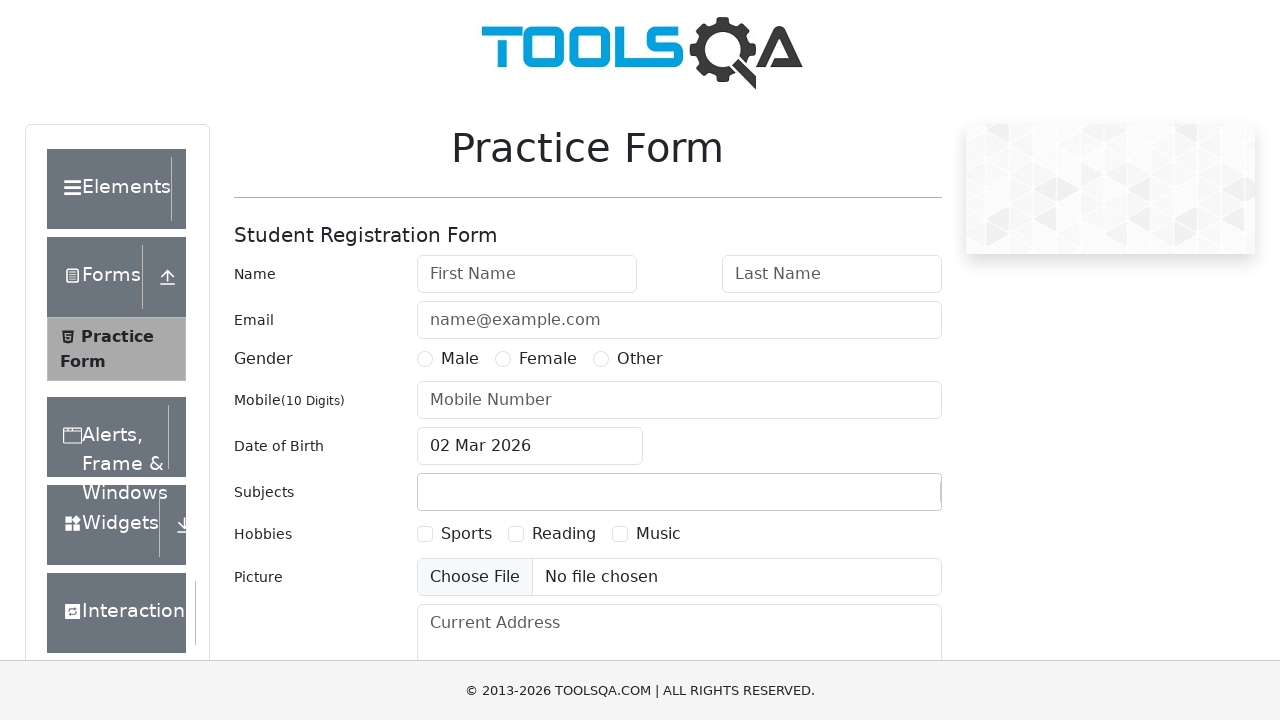

Filled first name with 'Joe' on #firstName
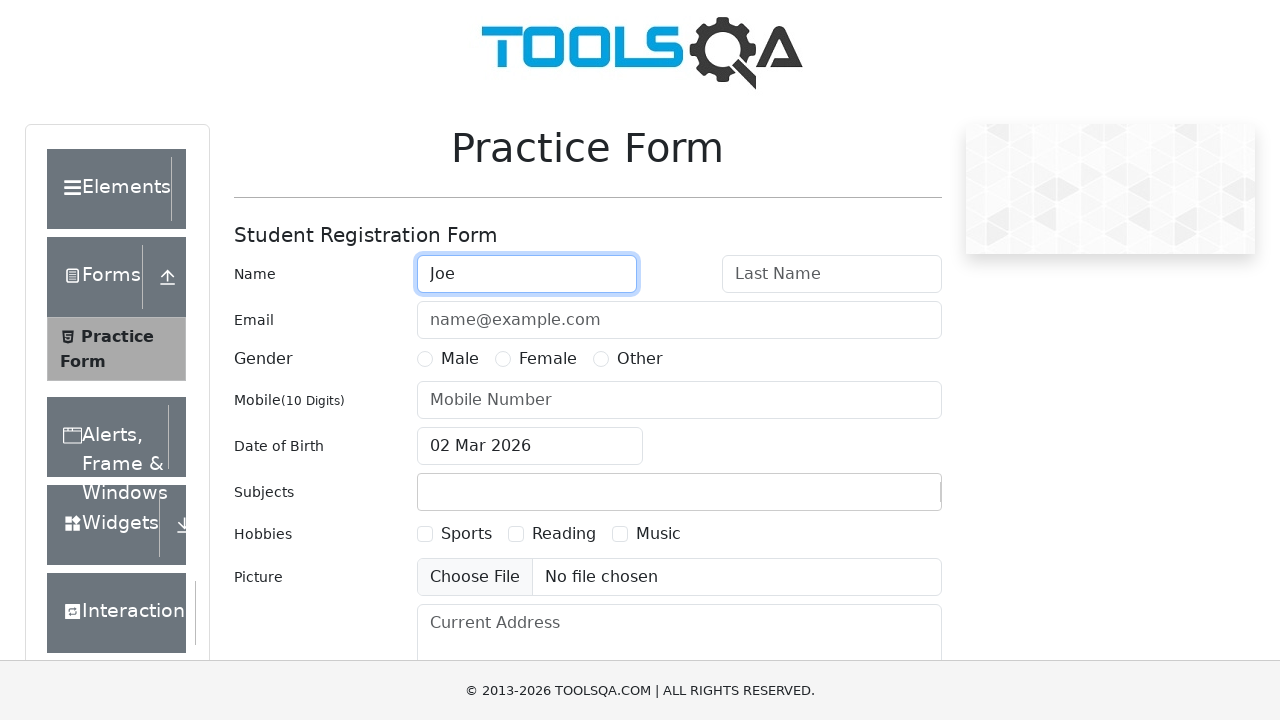

Filled last name with 'Root' on #lastName
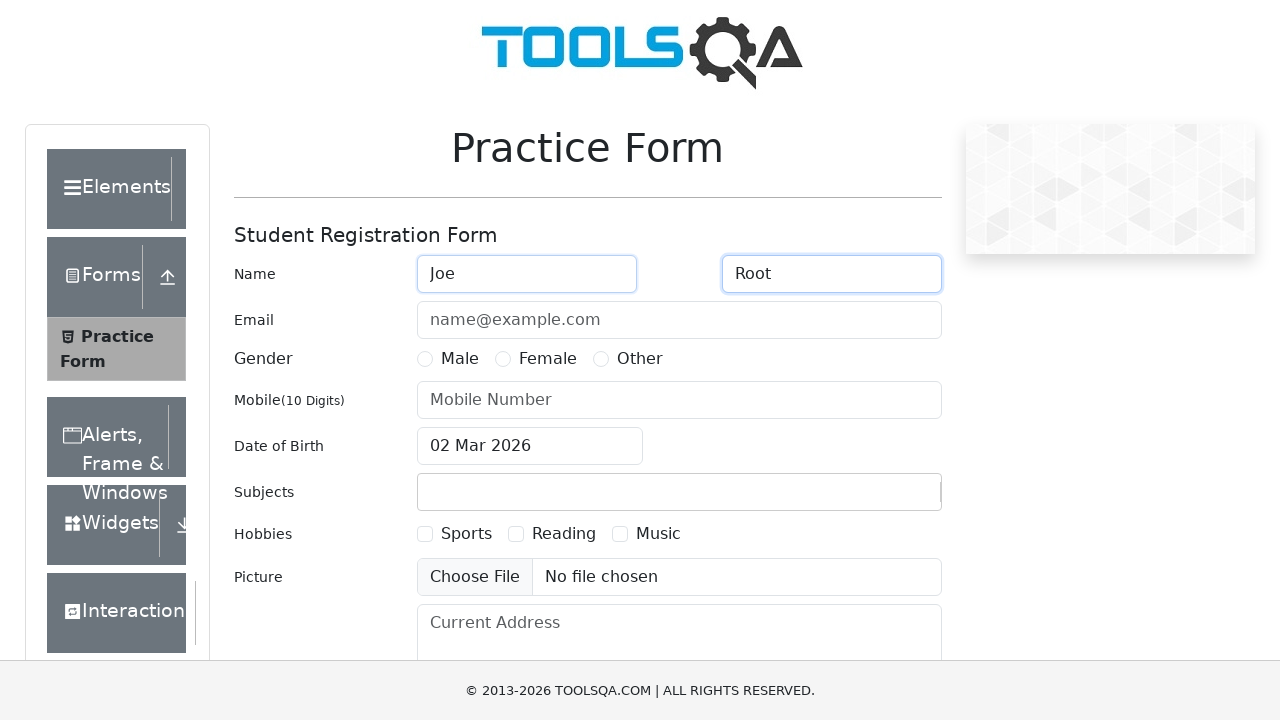

Filled email with 'RootJoe@gmail.com' on #userEmail
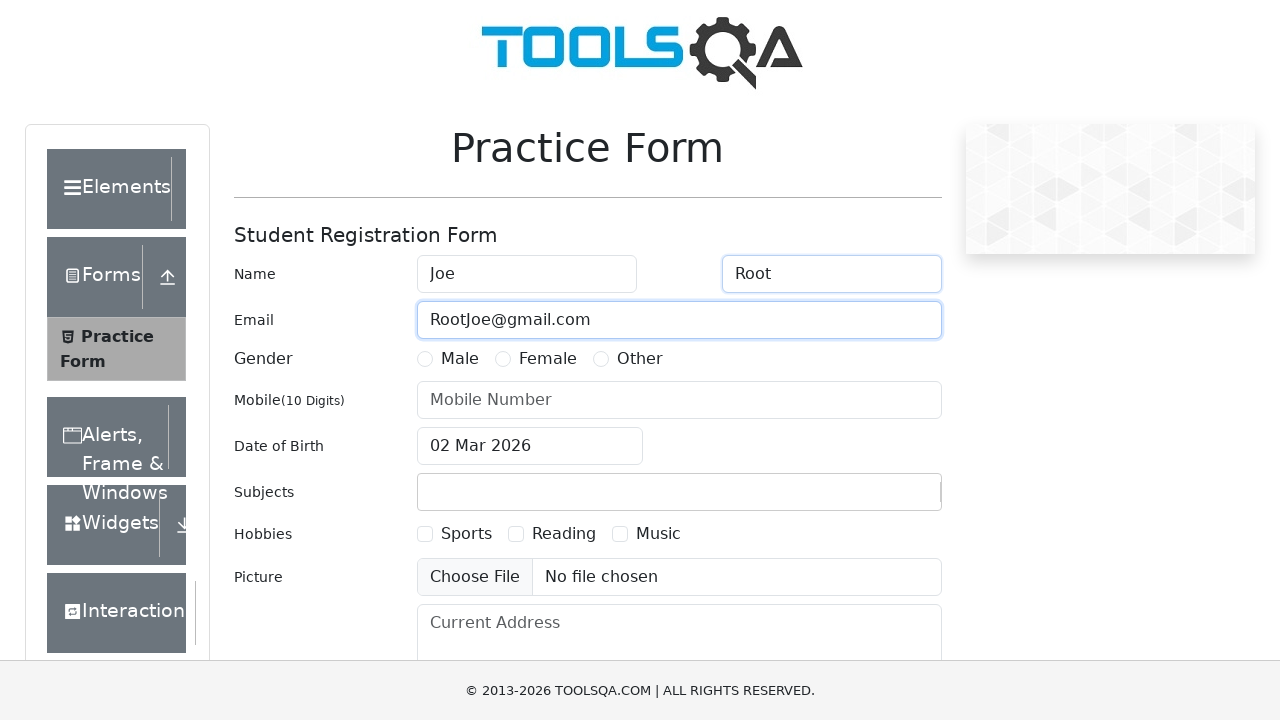

Selected Male gender option at (460, 359) on label[for='gender-radio-1']
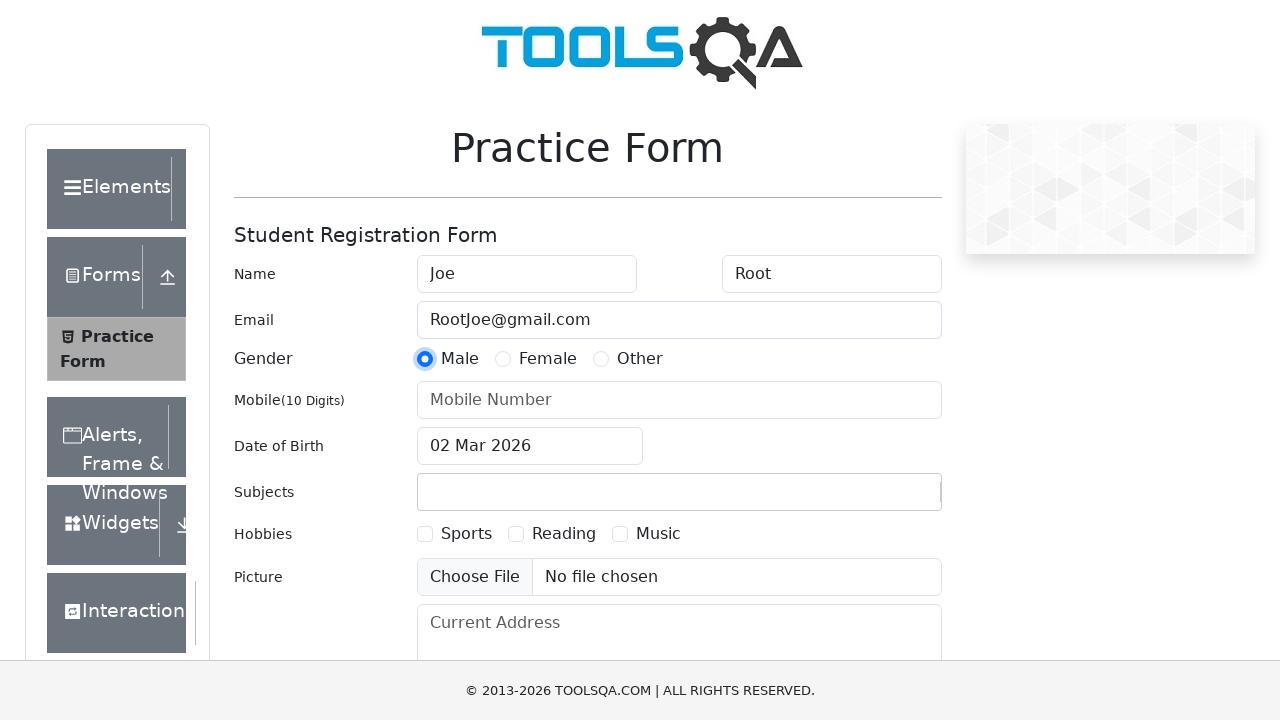

Filled phone number with '0452234800' on #userNumber
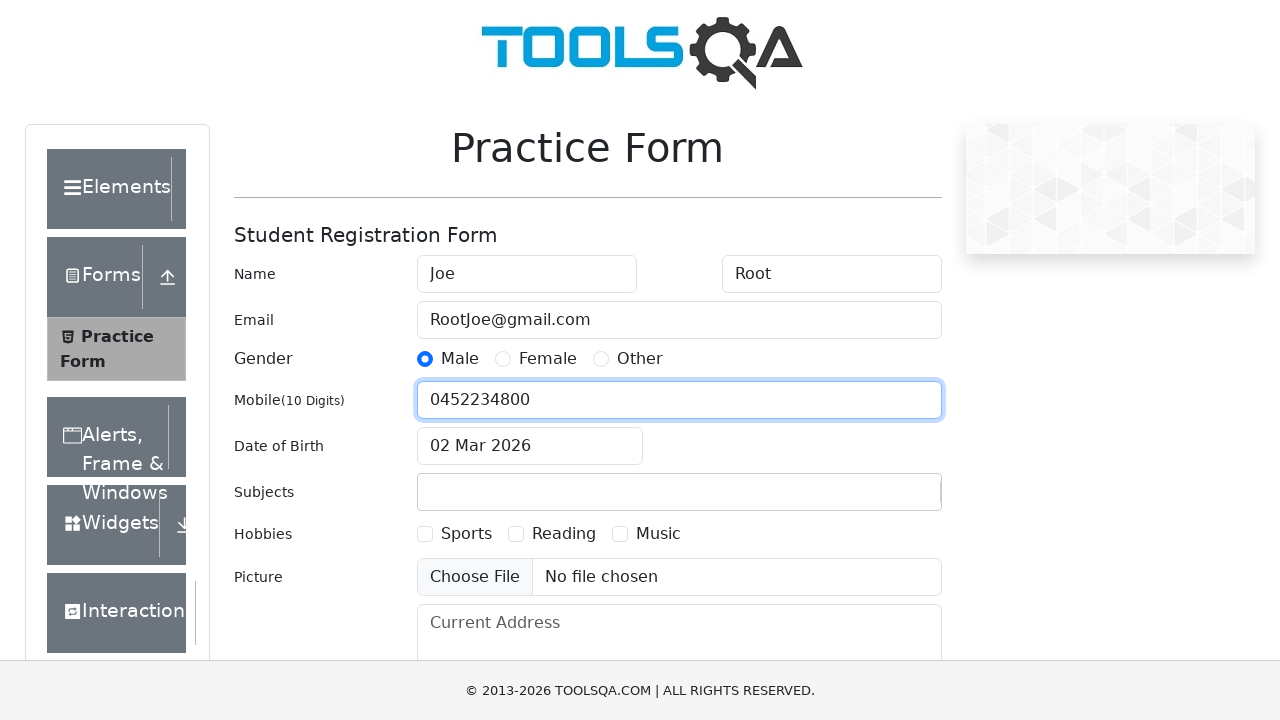

Clicked date of birth input field at (530, 446) on #dateOfBirthInput
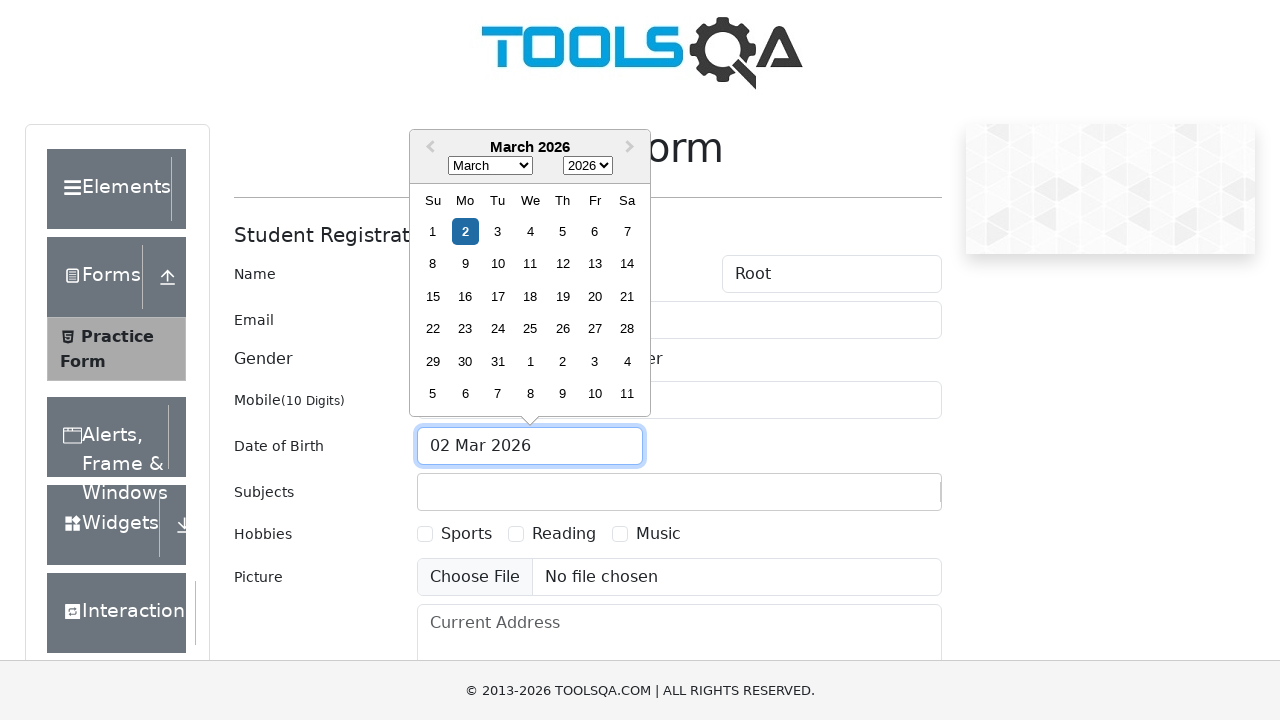

Selected all text in date field
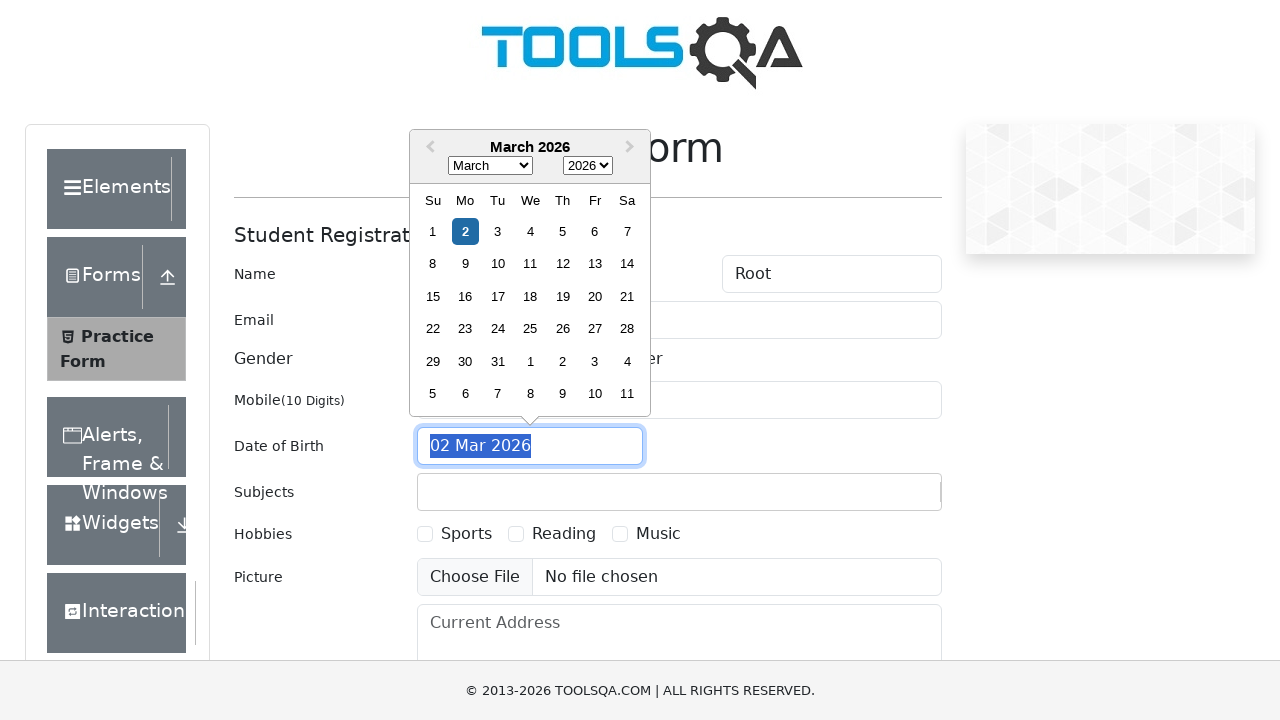

Typed date of birth '08 Feb 1990'
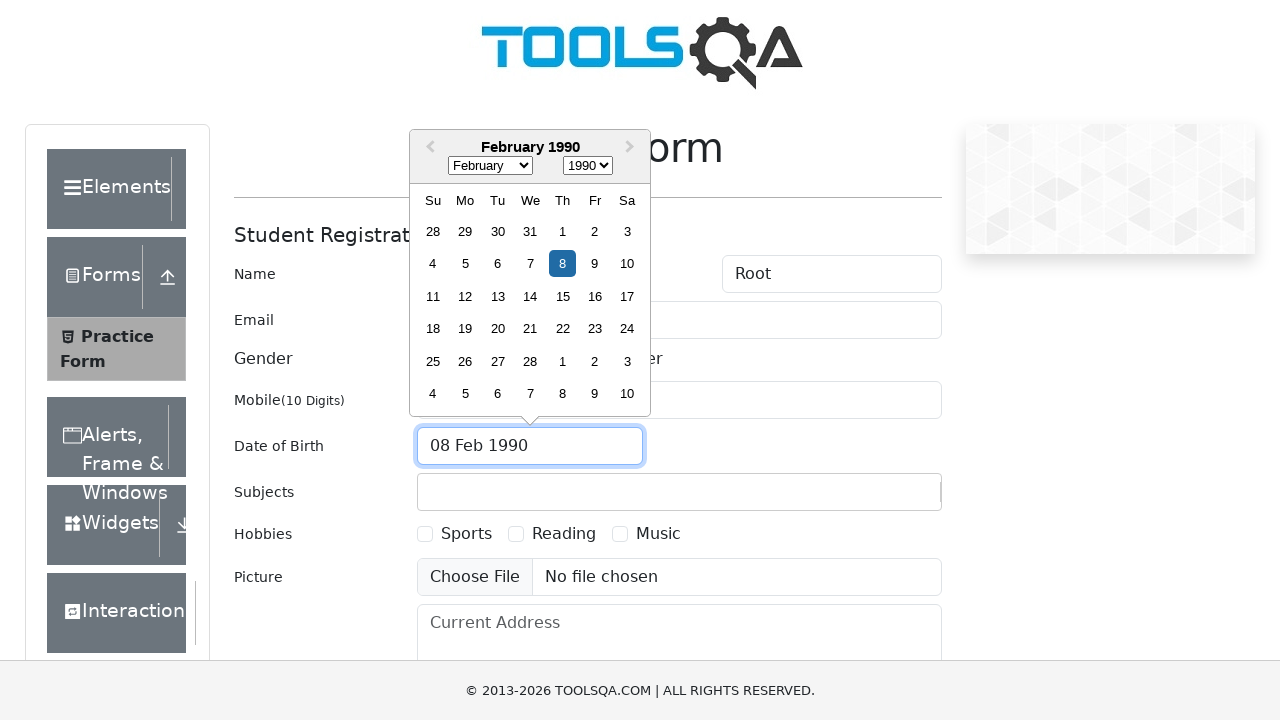

Pressed Enter to confirm date of birth
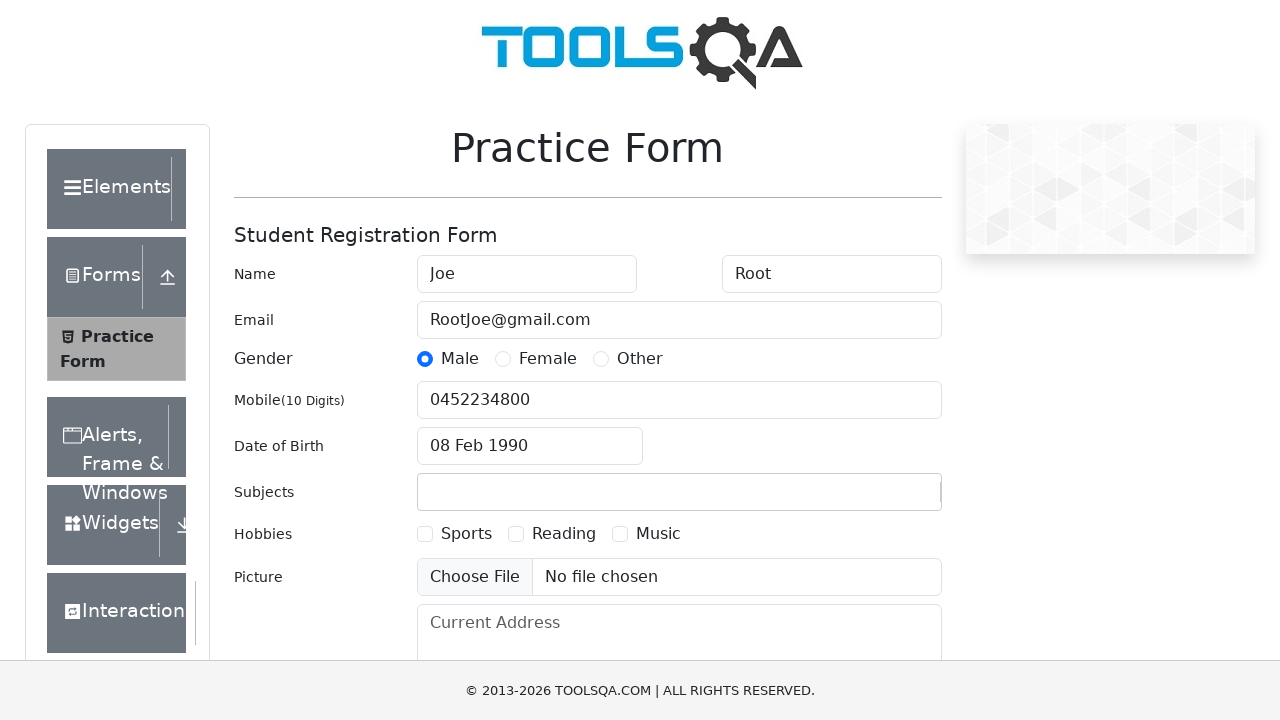

Selected Sports hobby checkbox at (466, 534) on label[for='hobbies-checkbox-1']
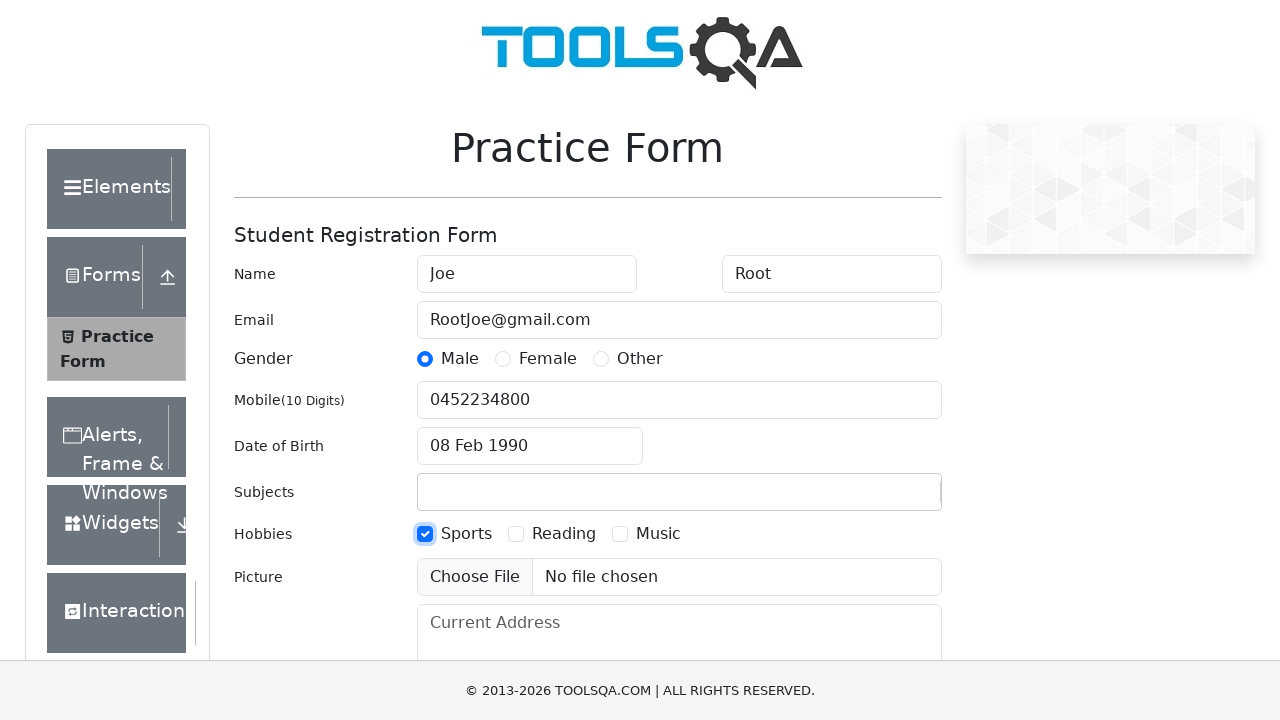

Filled current address with 'New Walls, UK' on #currentAddress
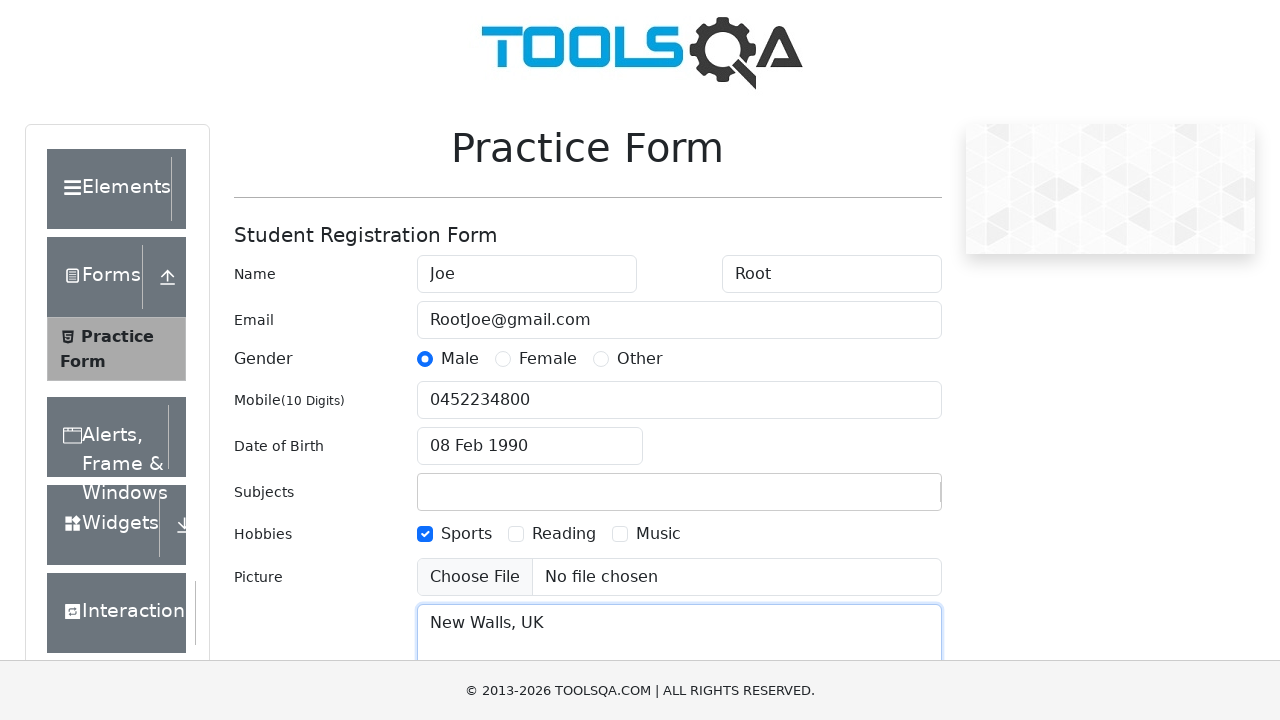

Filled state field with 'Haryana' on #react-select-3-input
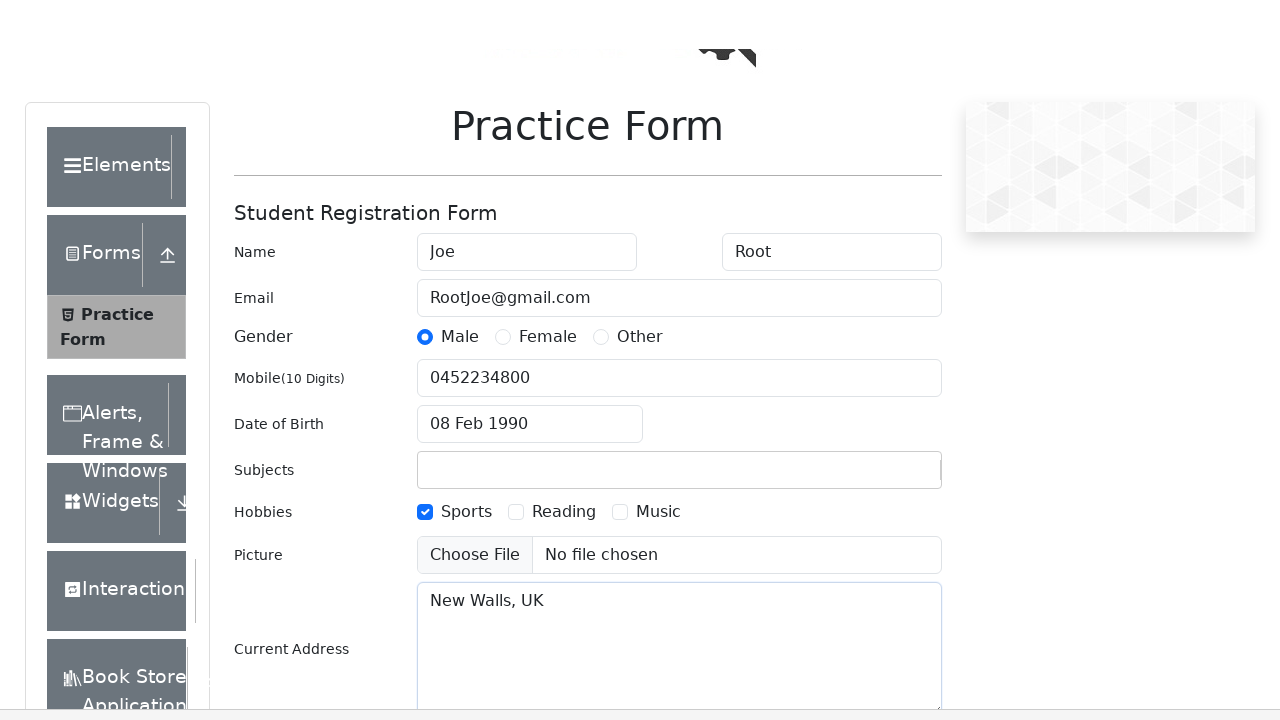

Pressed Enter to confirm state selection
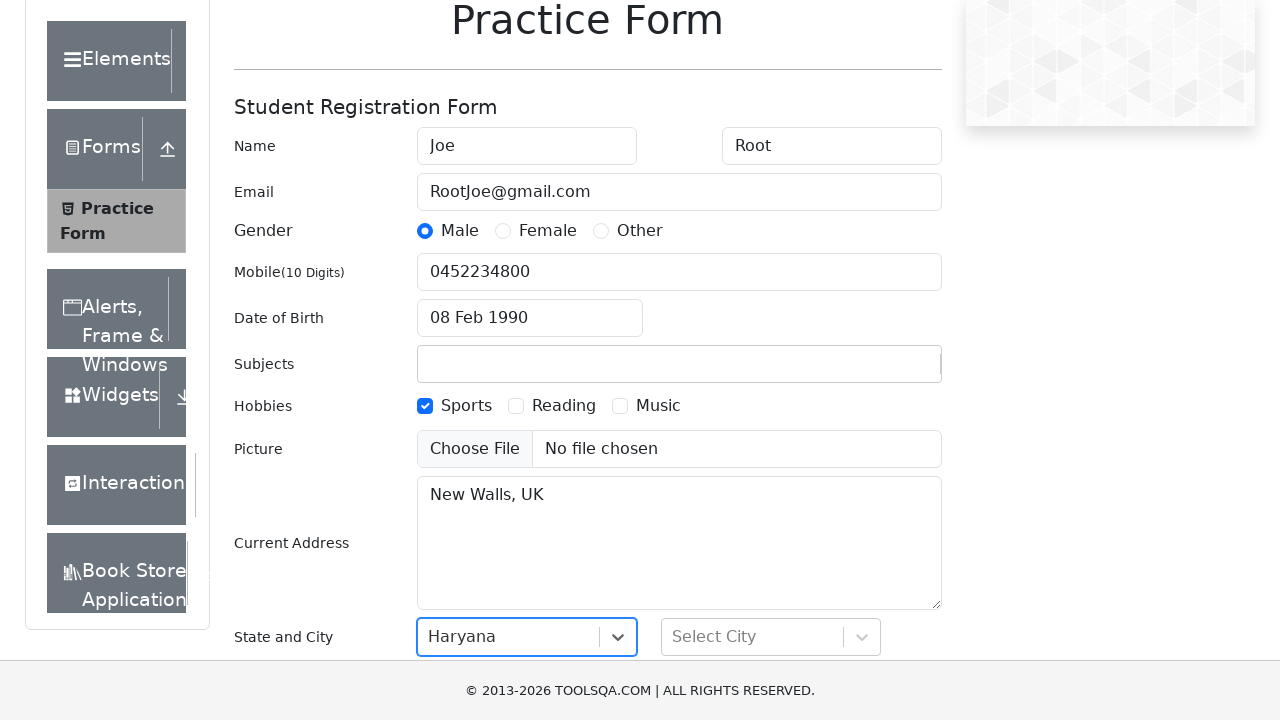

Filled city field with 'Karnal' on #react-select-4-input
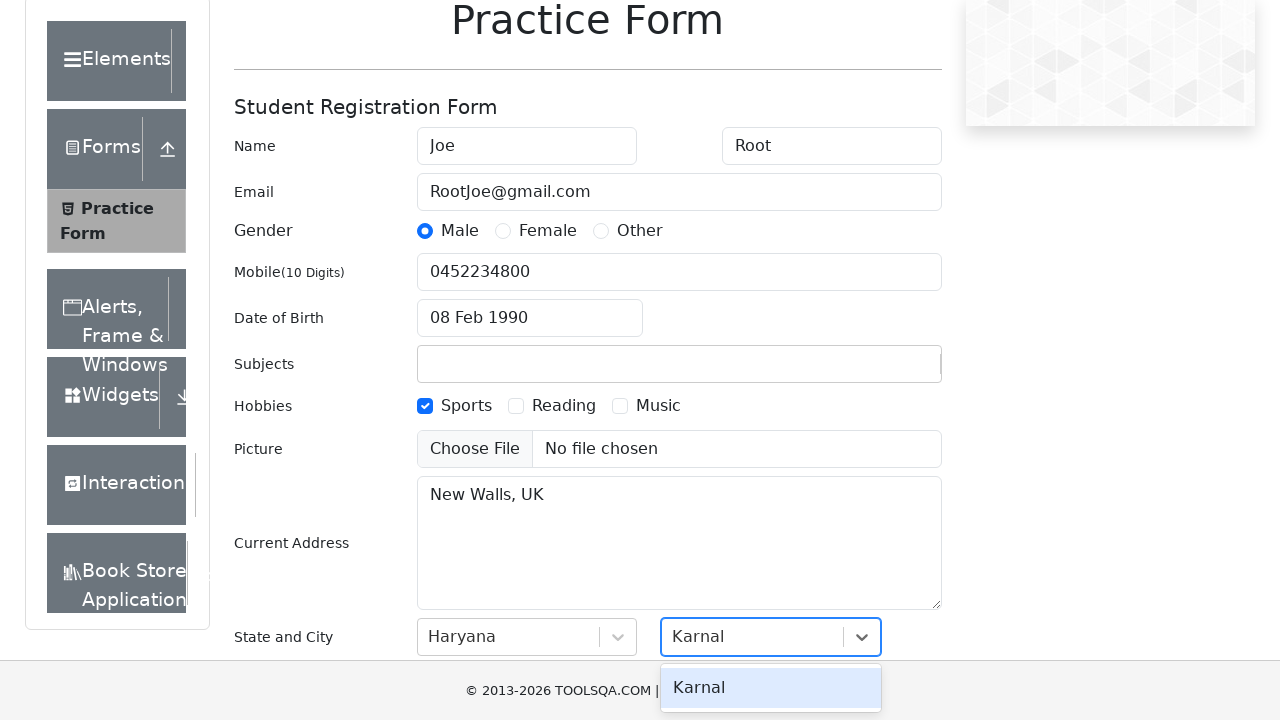

Pressed Enter to confirm city selection
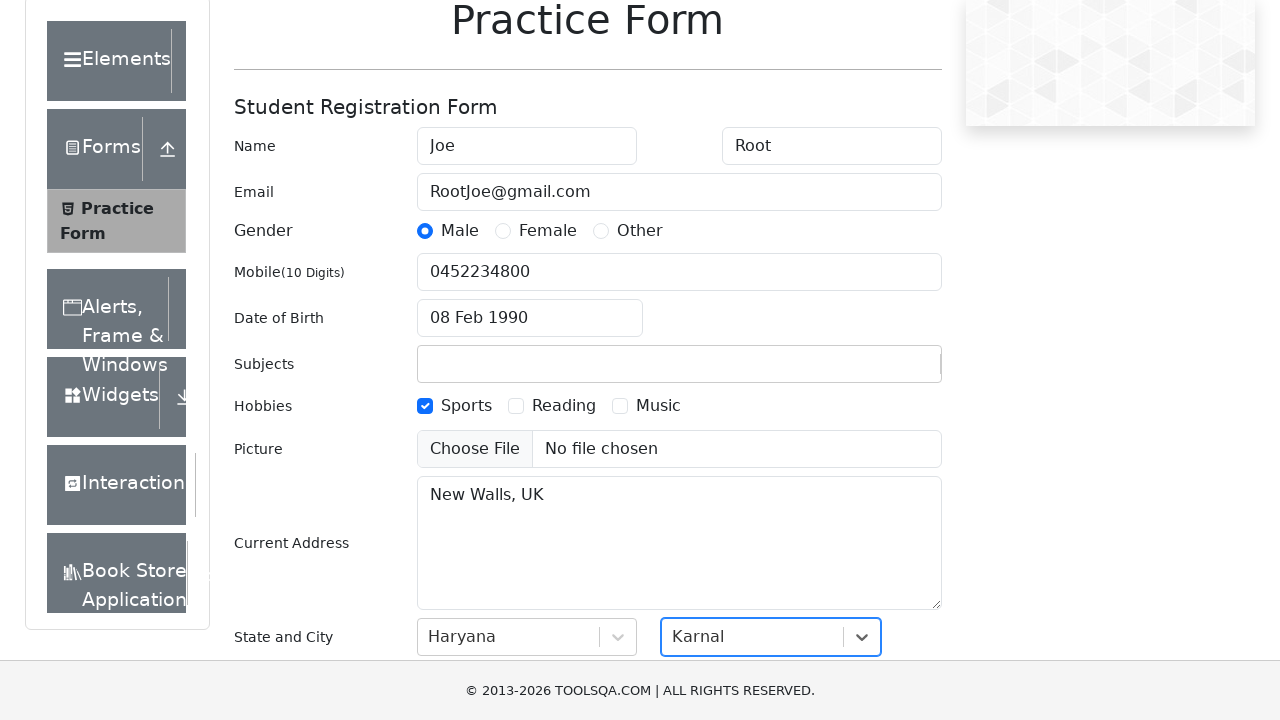

Clicked submit button to submit the form at (885, 499) on #submit
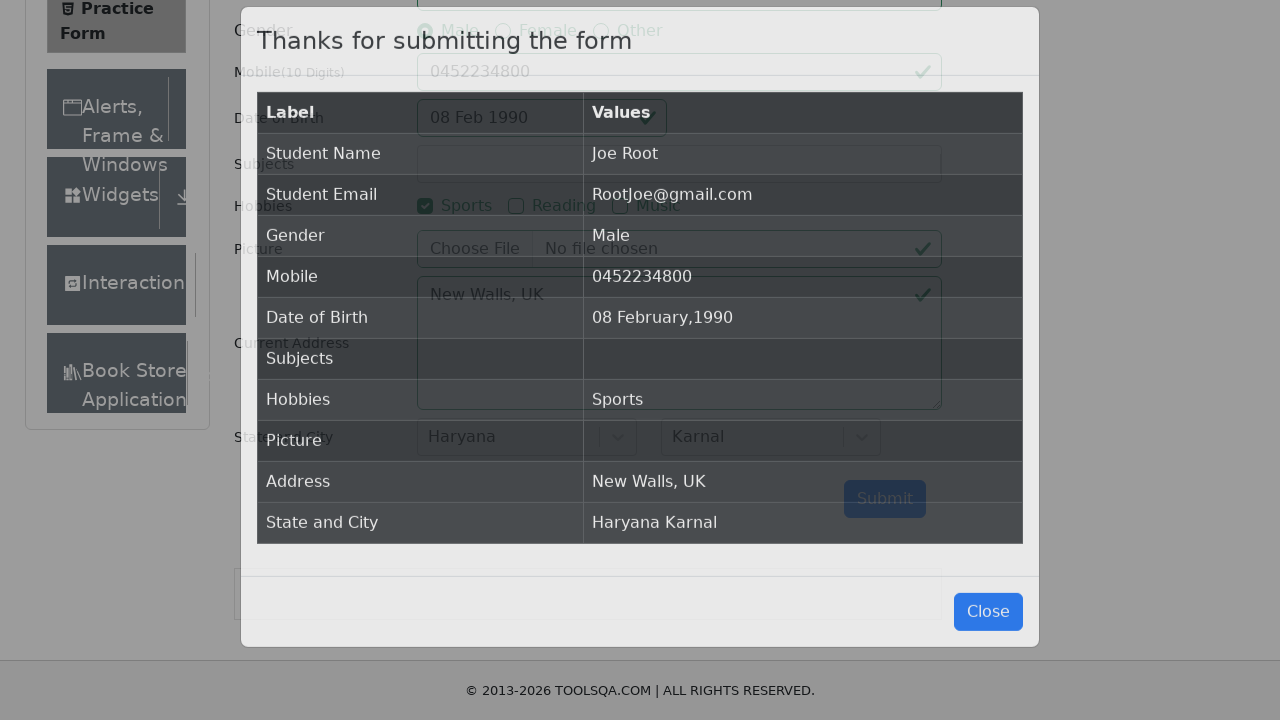

Waited for form submission confirmation
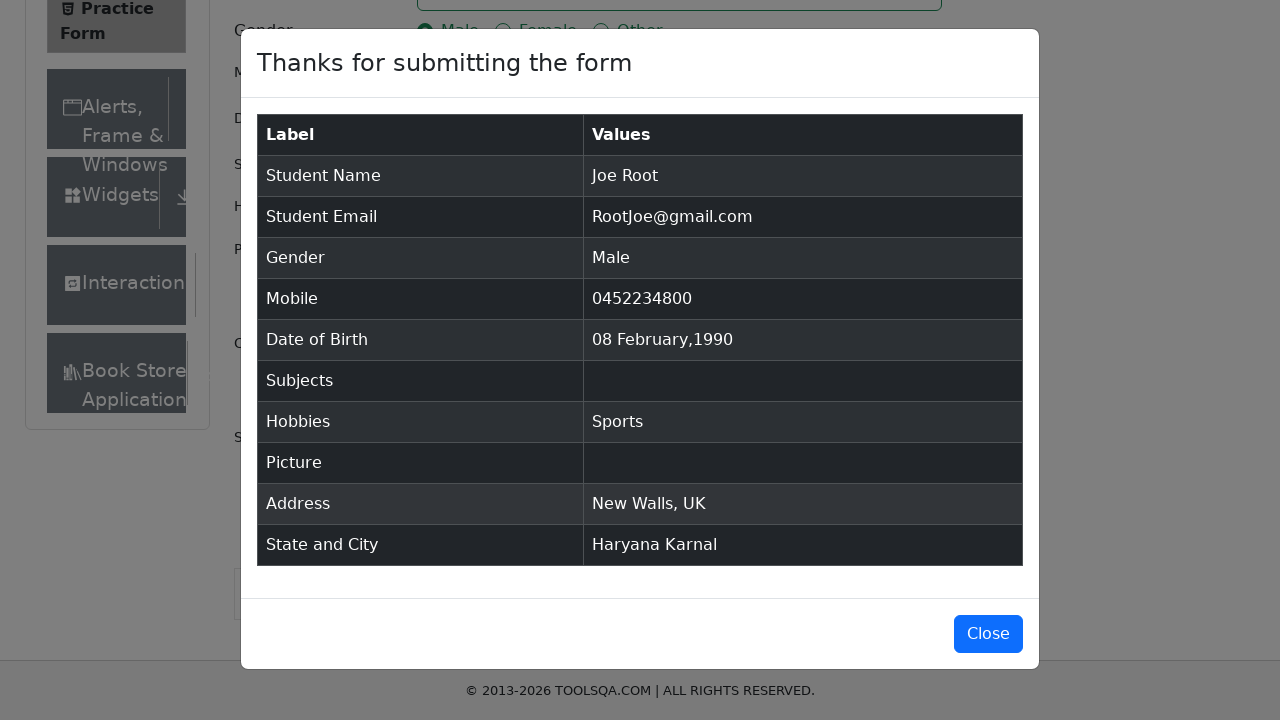

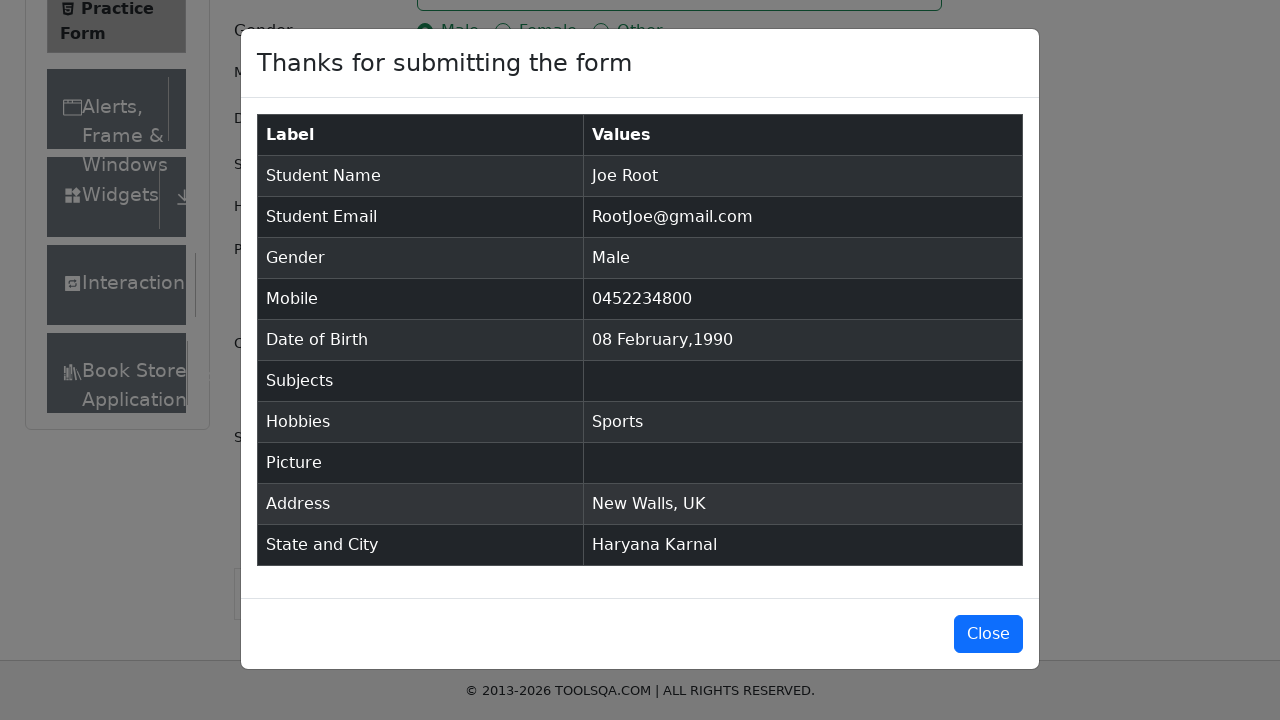